Tests the login error message behavior by entering invalid credentials and verifying the error message is displayed

Starting URL: https://www.saucedemo.com/

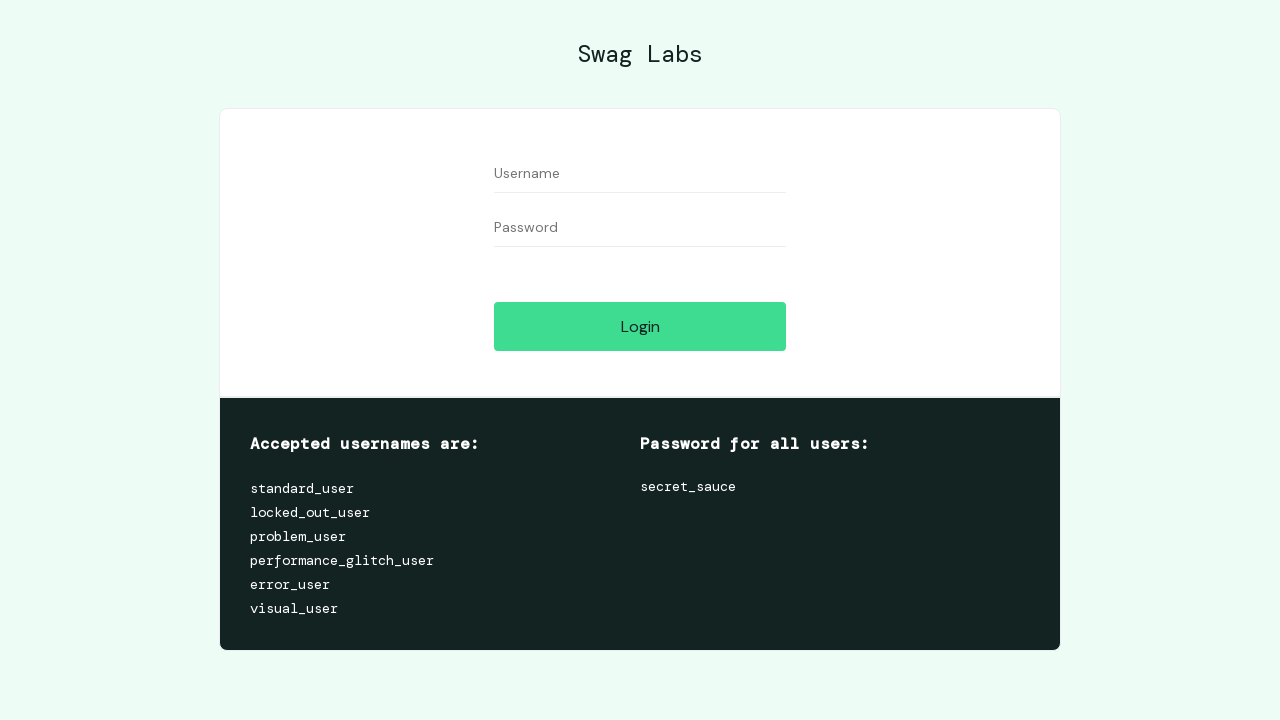

Filled username field with invalid credentials 'invalid_user_123' on #user-name
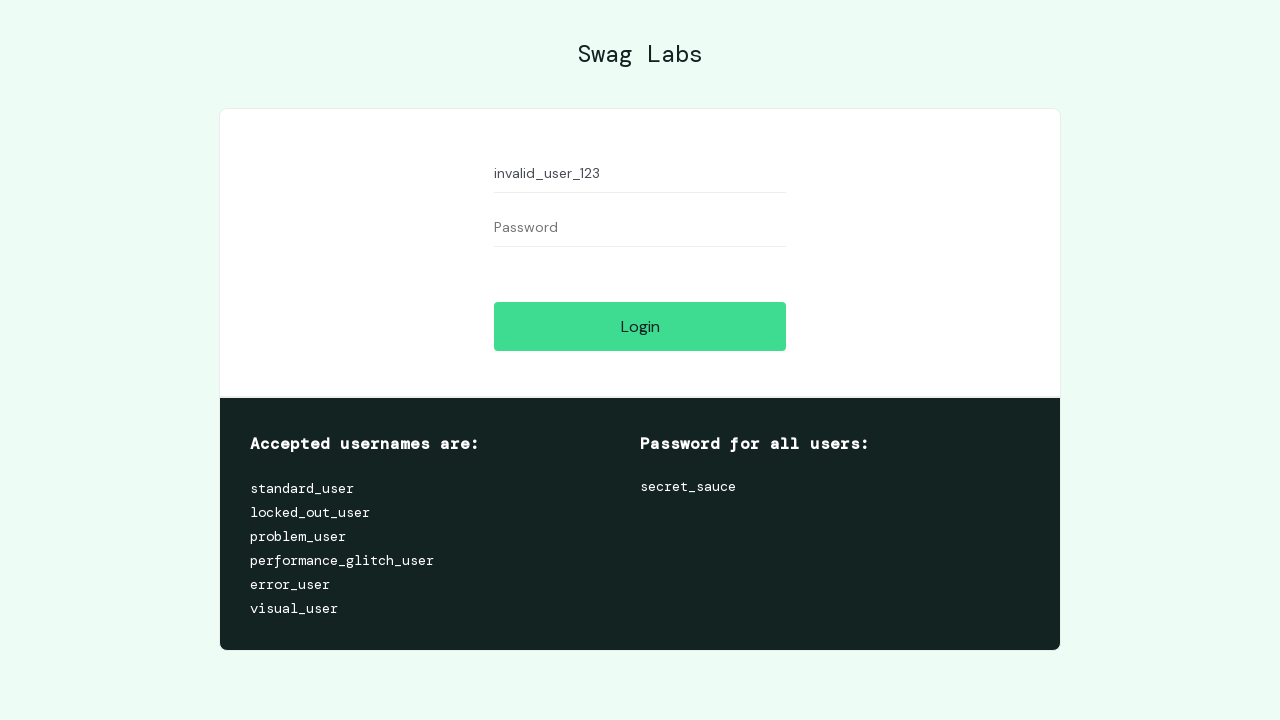

Filled password field with invalid credentials 'wrong_password_456' on #password
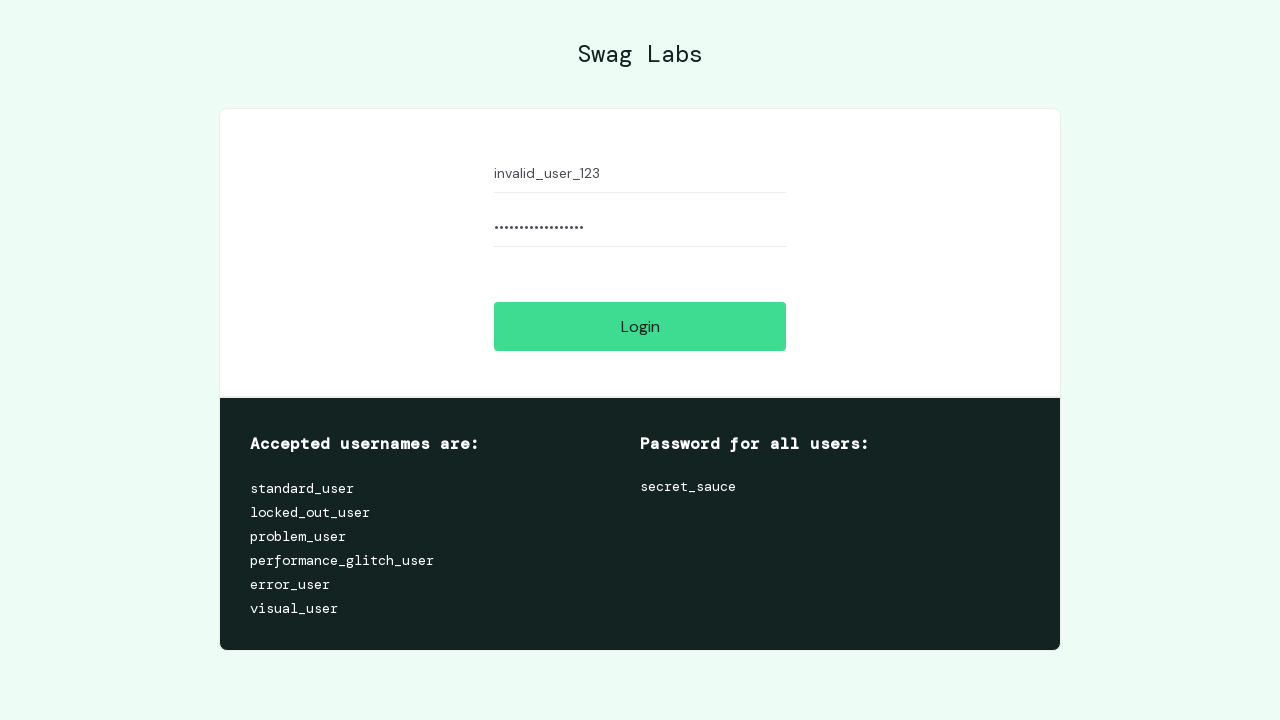

Clicked login button to submit invalid credentials at (640, 326) on #login-button
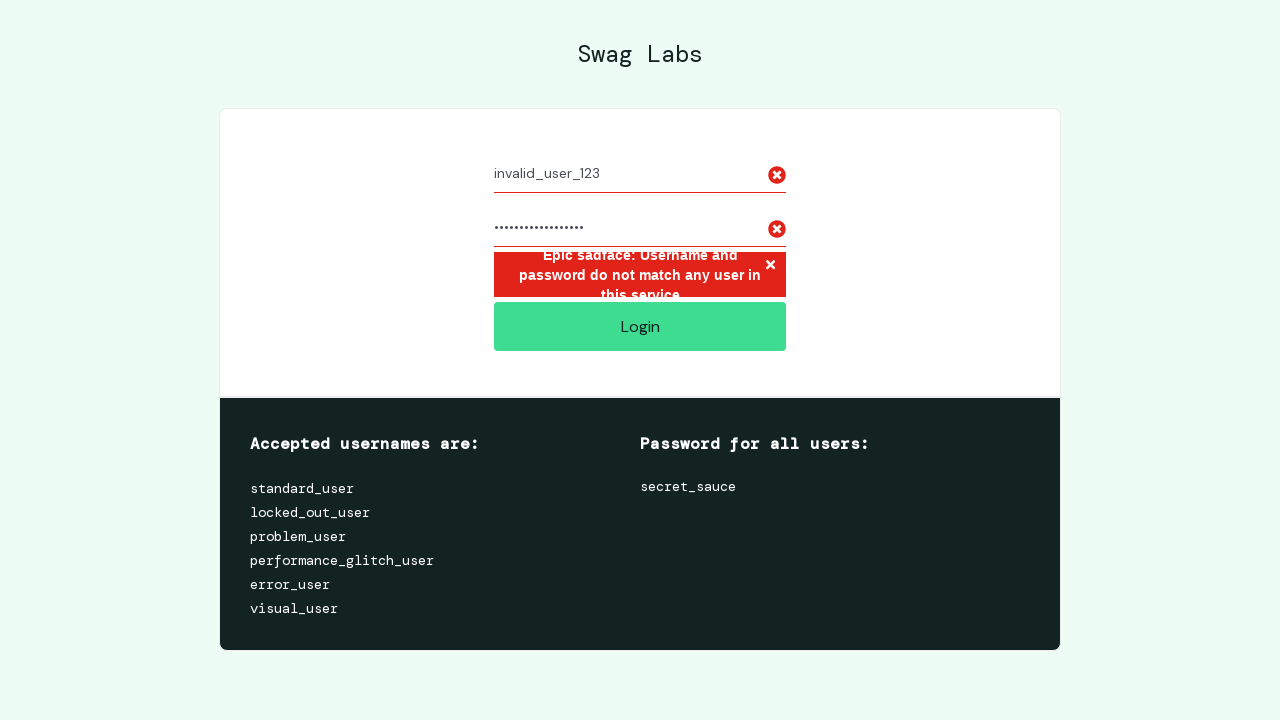

Login error message appeared on screen
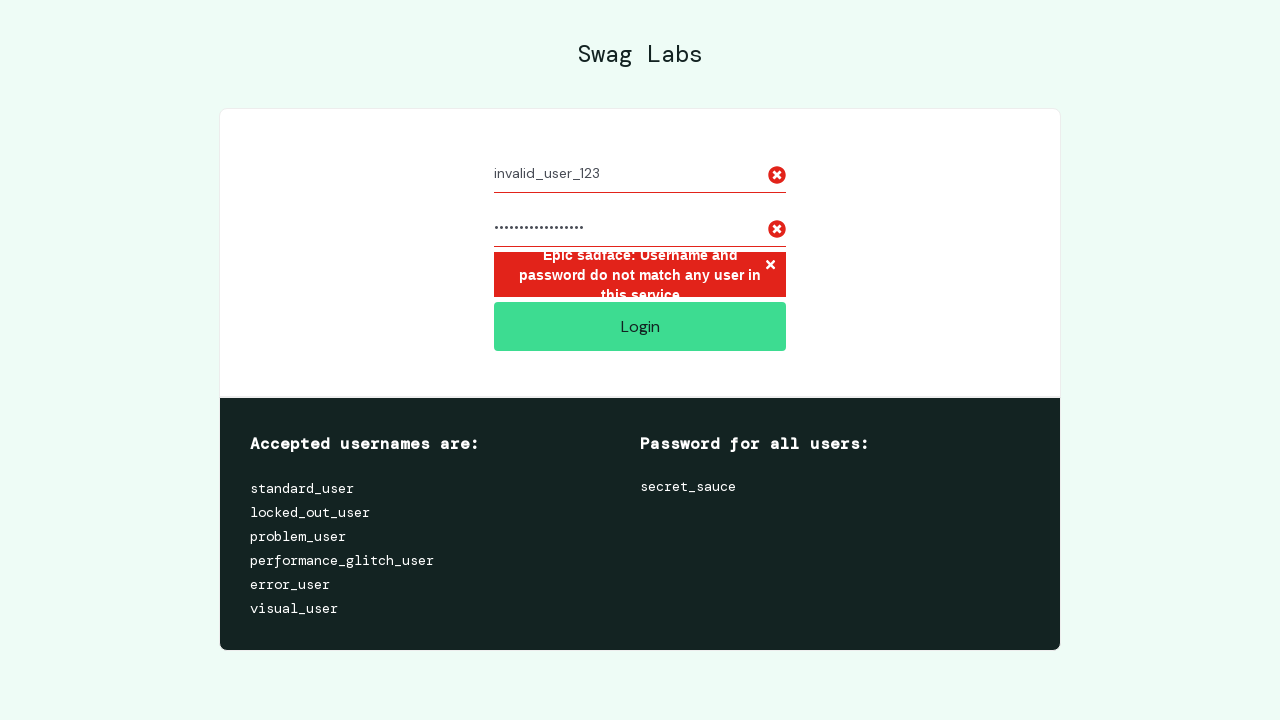

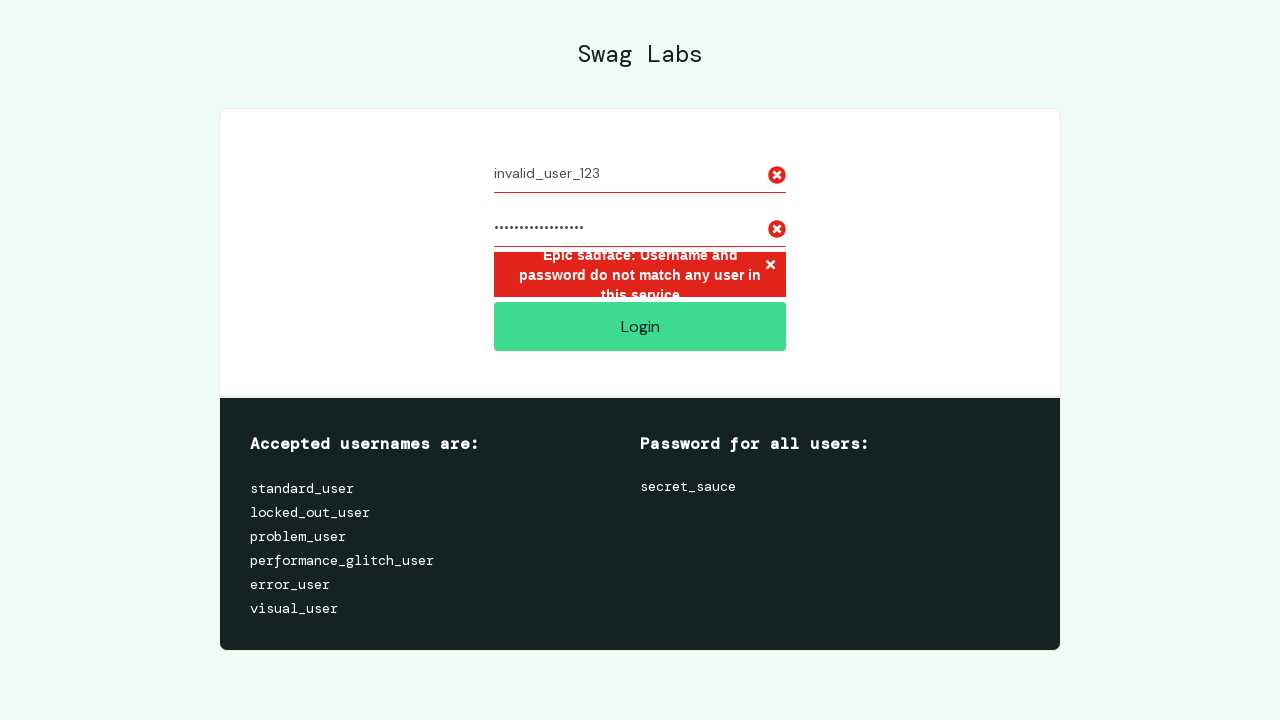